Tests the order placement flow on demoblaze.com by filling in order details and submitting the purchase form

Starting URL: https://www.demoblaze.com/cart.html

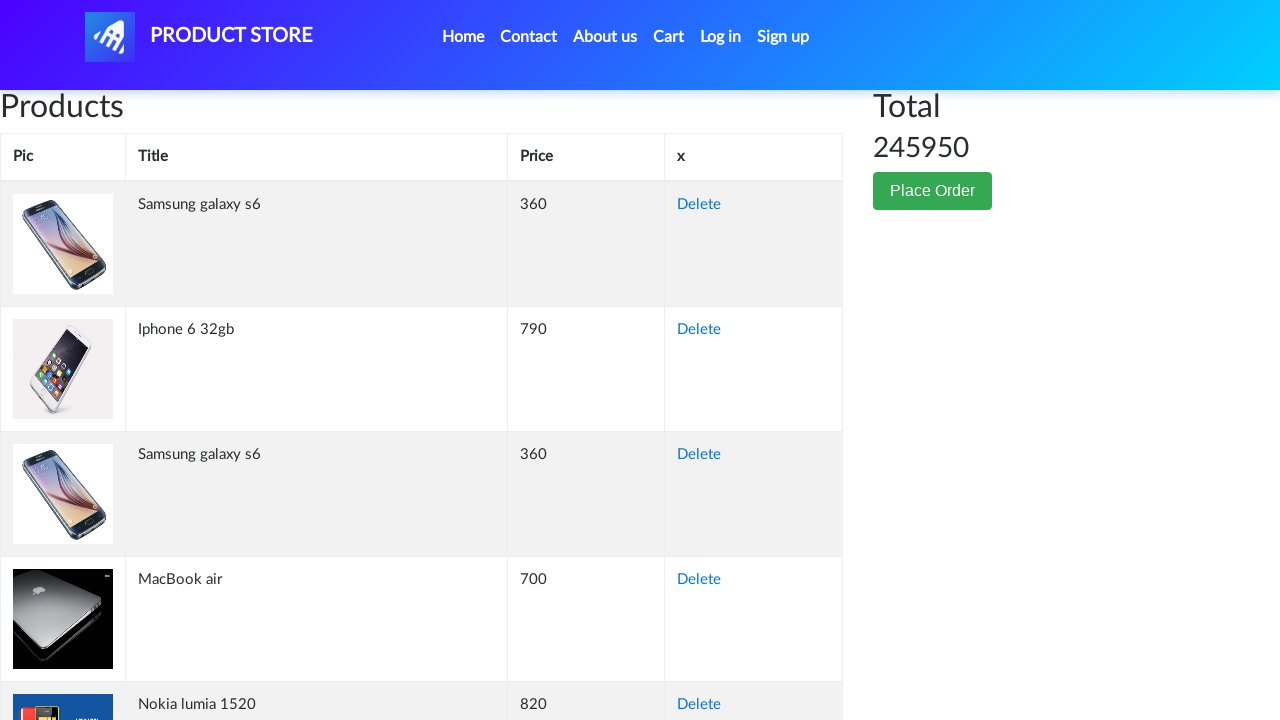

Clicked Place Order button to open the order form at (933, 191) on xpath=//button[contains(text(), 'Place Order')]
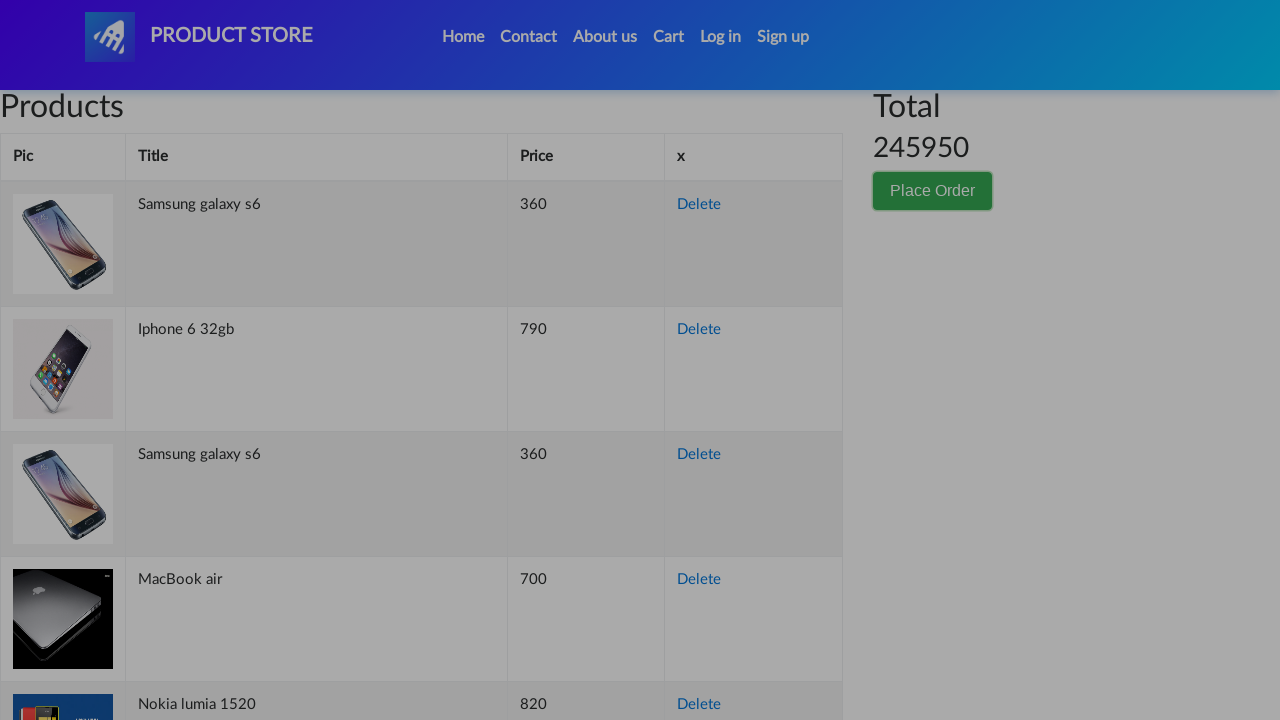

Order form loaded and name field became visible
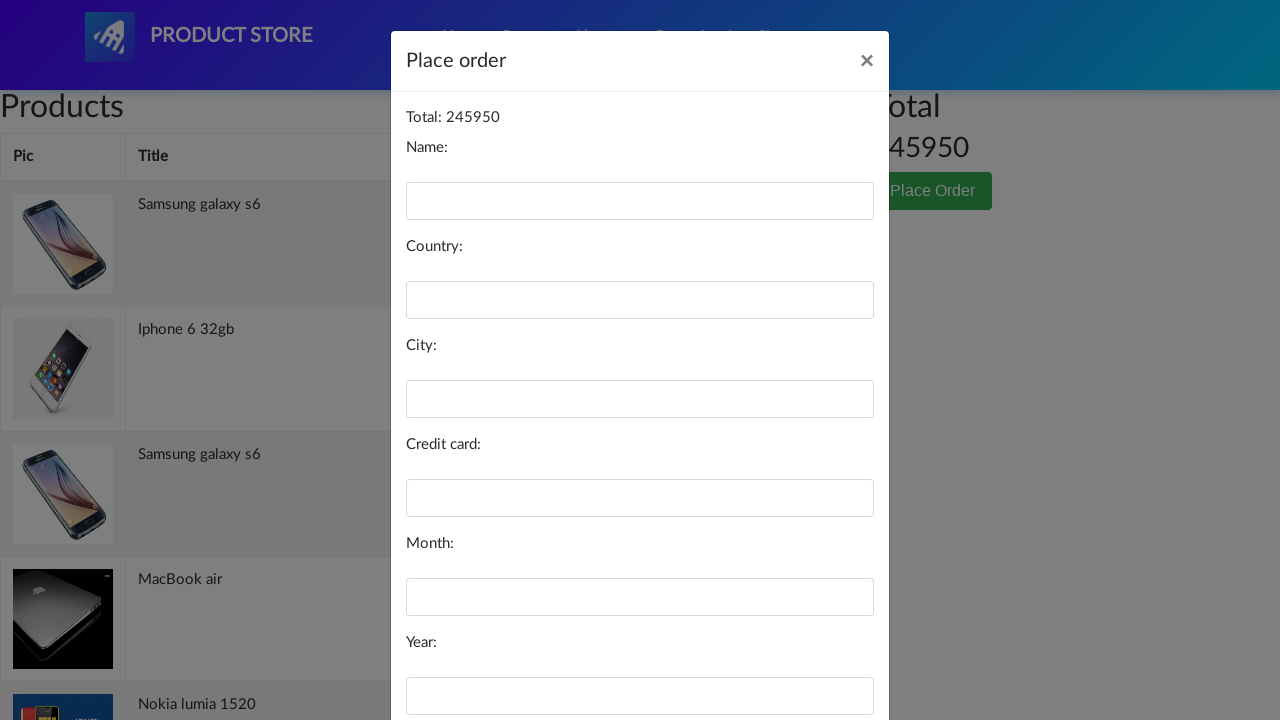

Filled in customer name: John Smith on #name
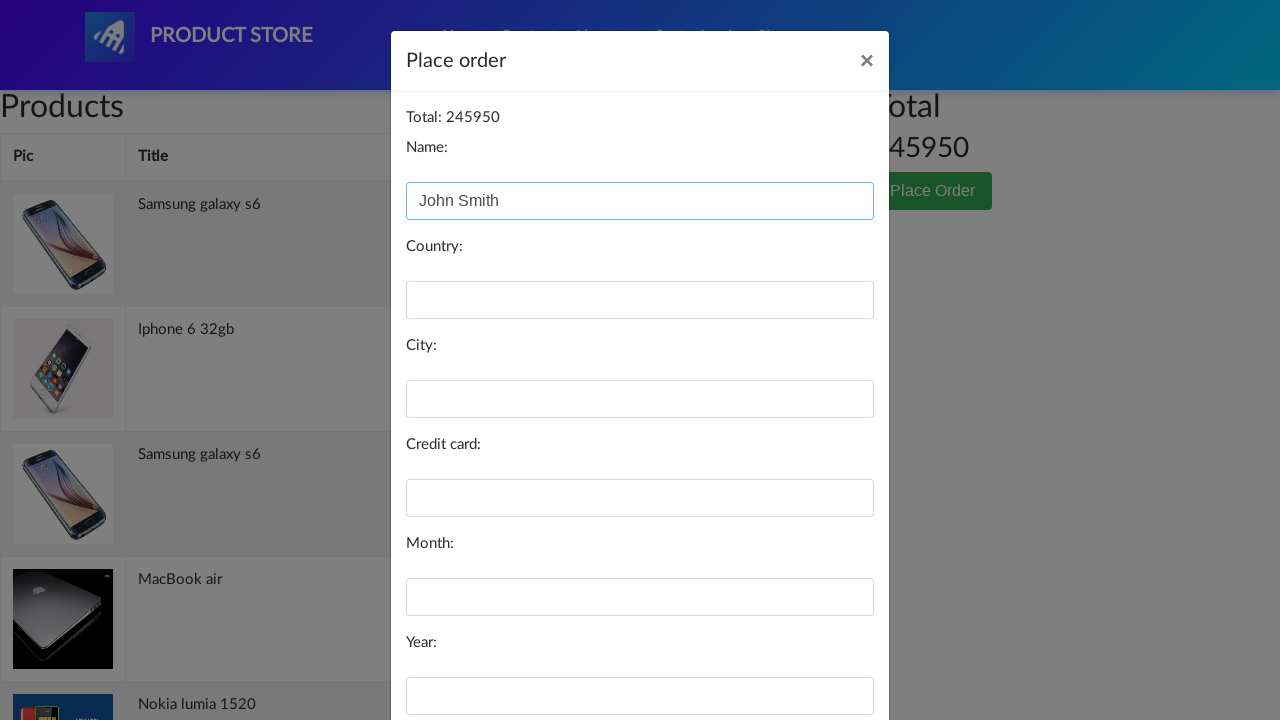

Filled in country: United States on #country
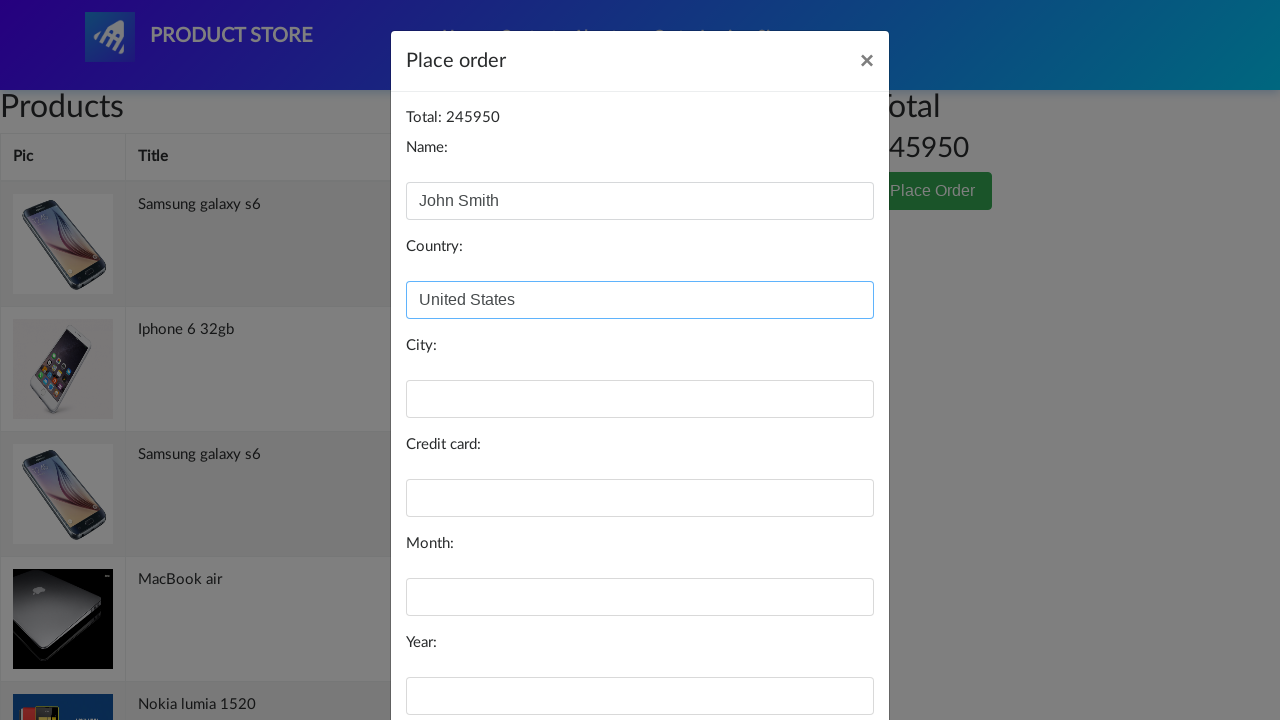

Filled in city: New York on #city
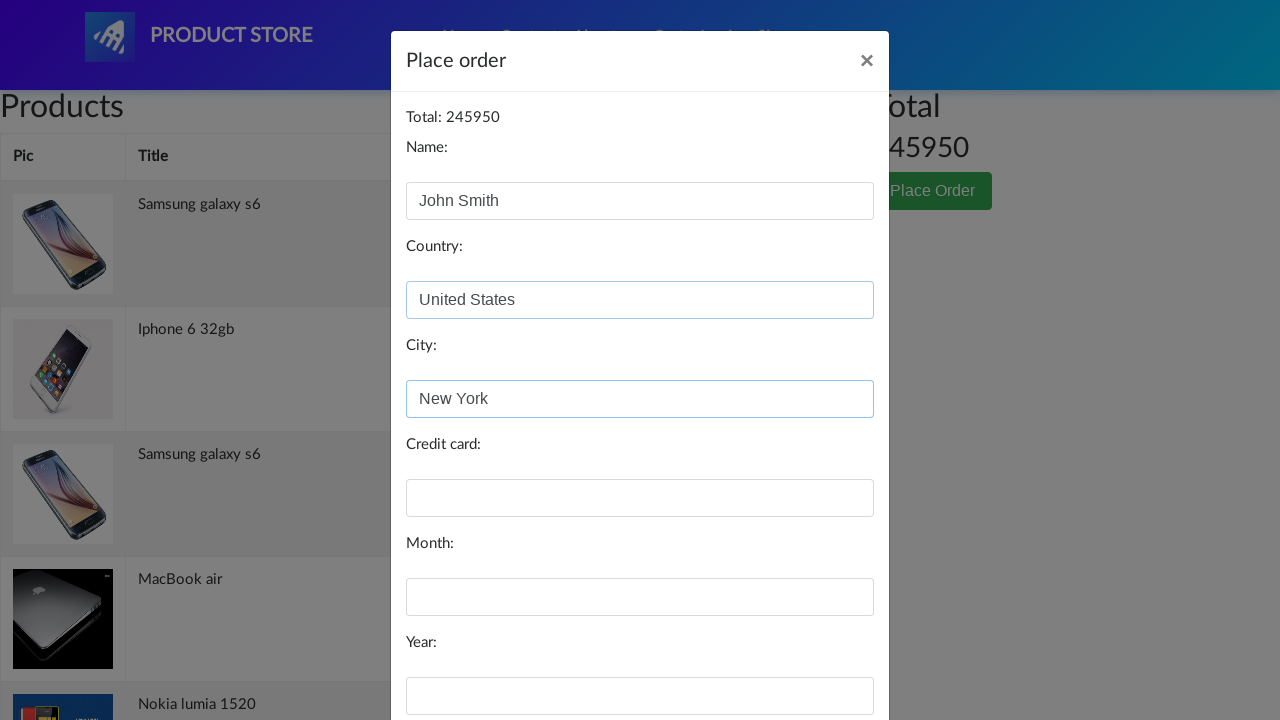

Filled in credit card number: 4111111111111111 on #card
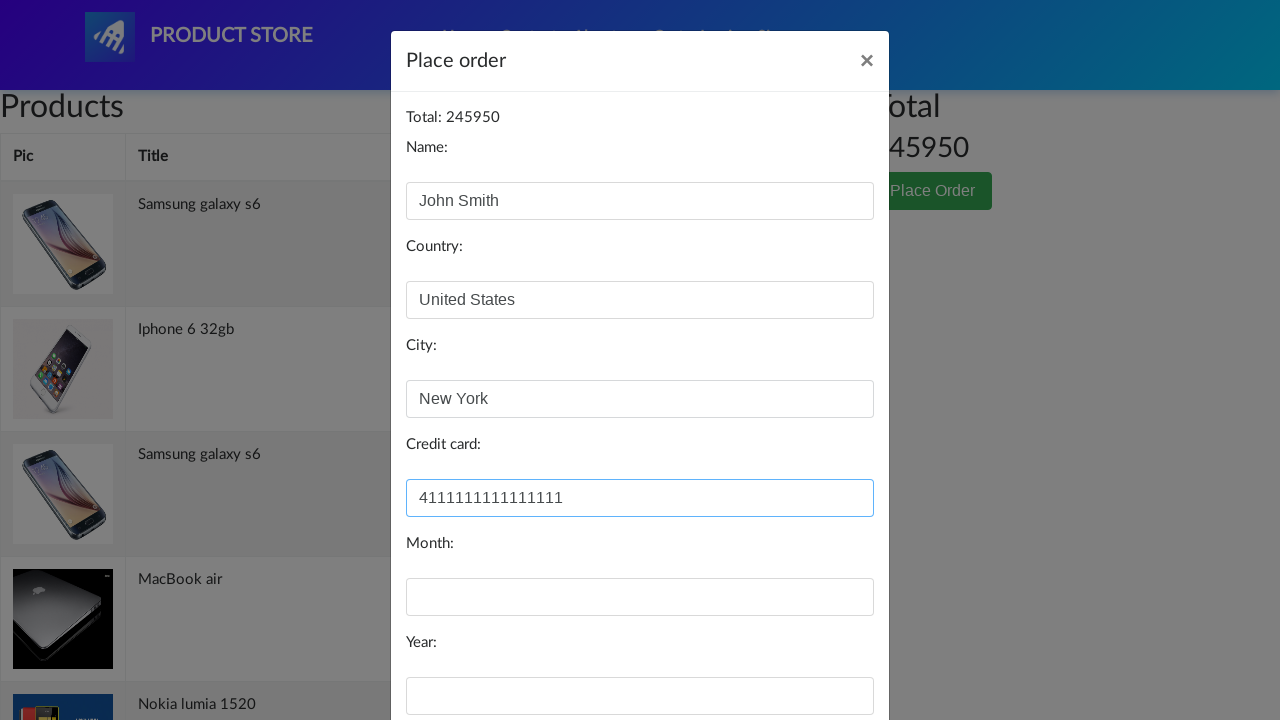

Filled in card expiration month: 12 on #month
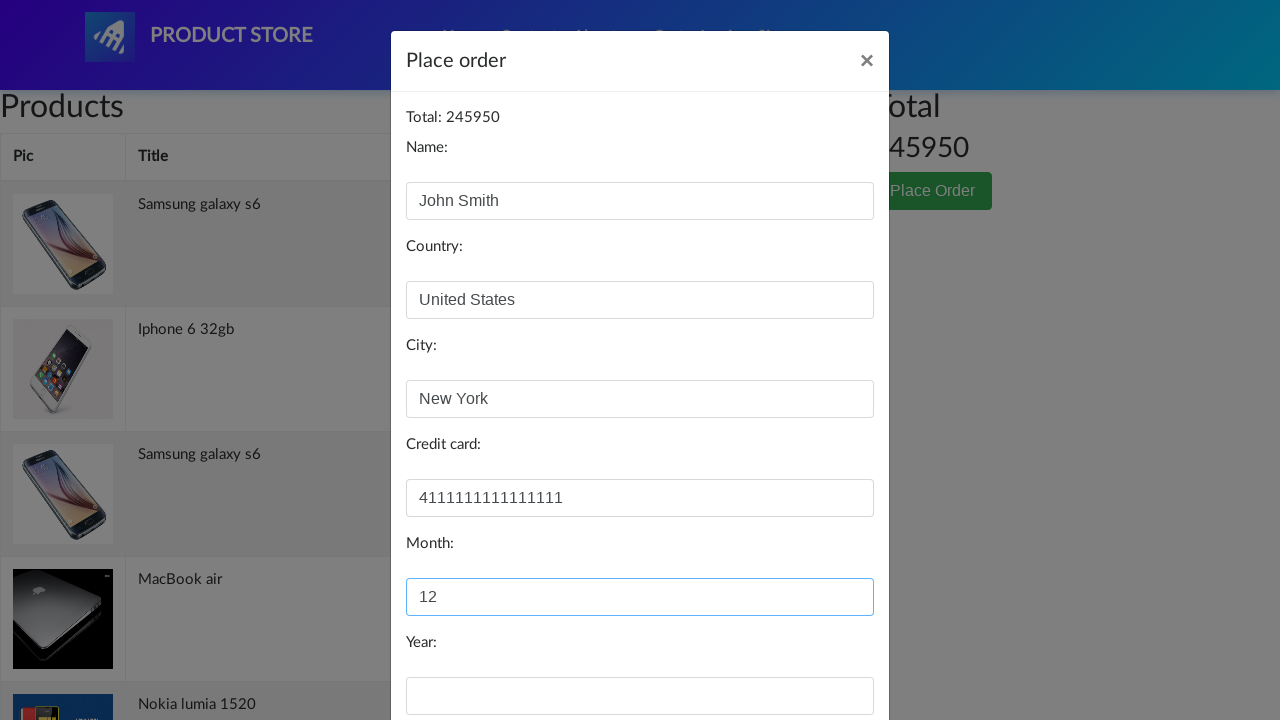

Filled in card expiration year: 2025 on #year
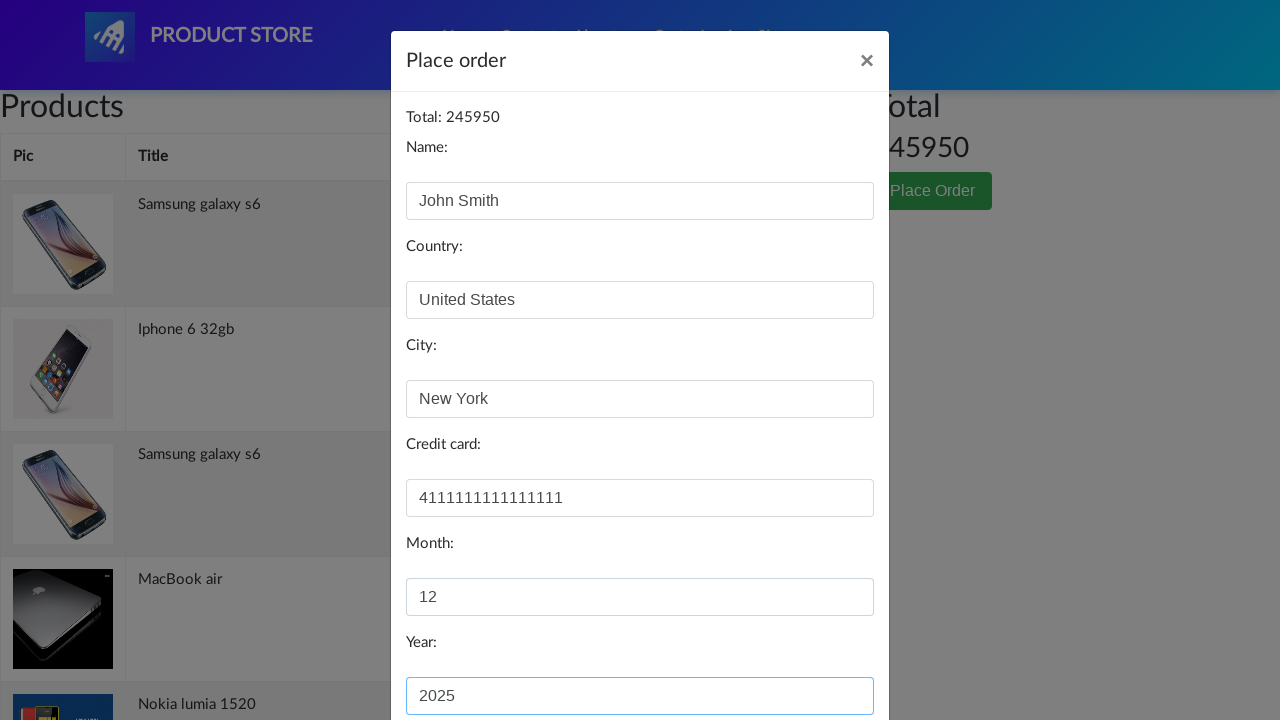

Clicked Purchase button to submit the order at (823, 655) on xpath=//button[contains(text(), 'Purchase')]
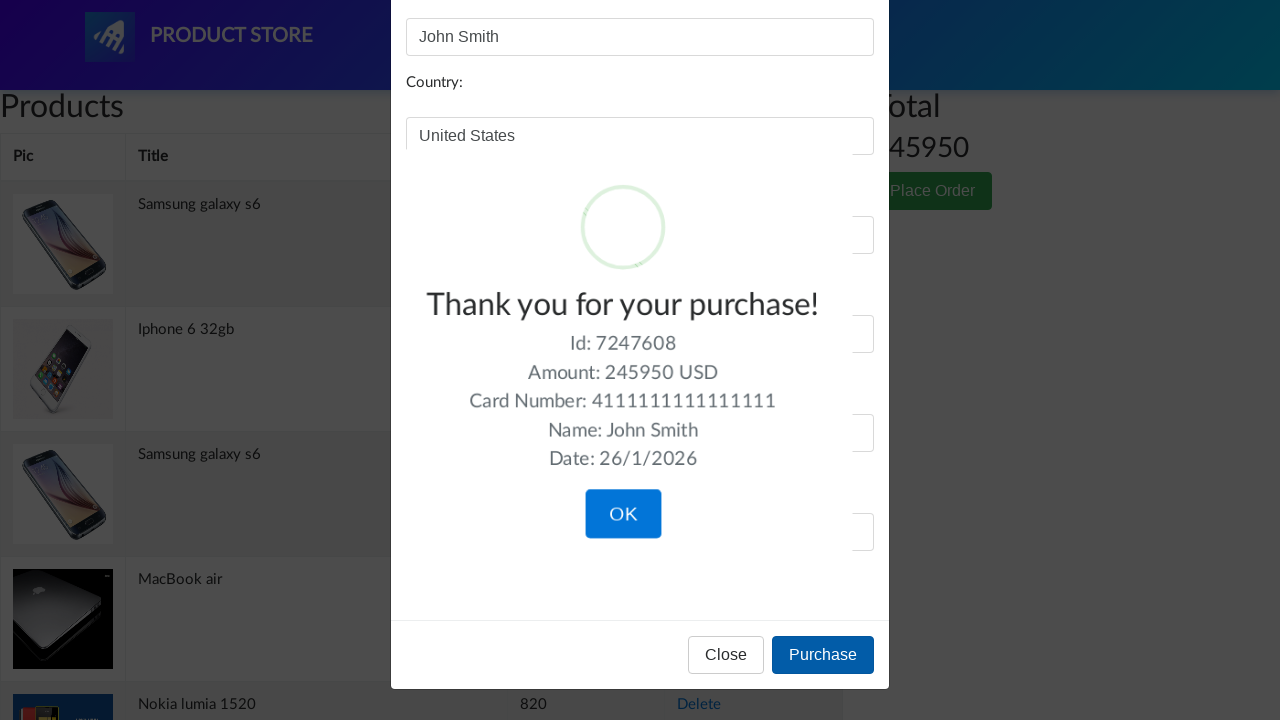

Order successfully placed - thank you message displayed
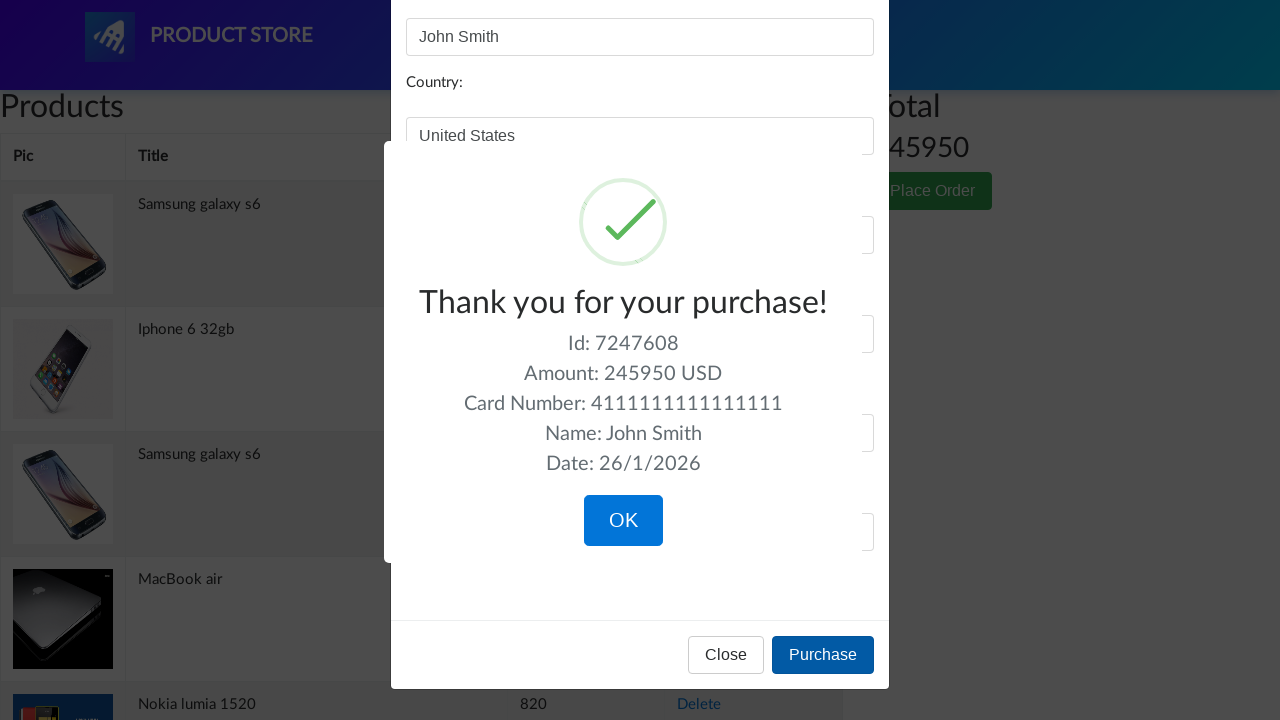

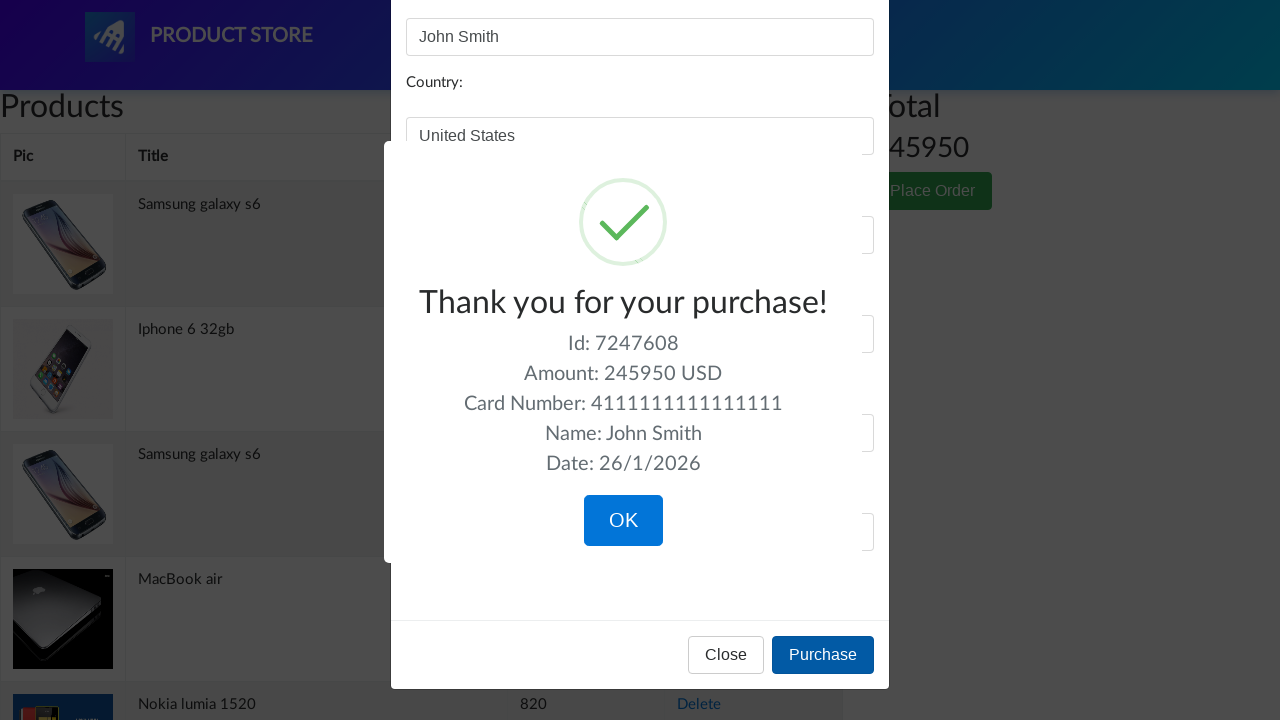